Adds a TODO item, marks it as complete, then deletes it to verify the complete and delete workflow

Starting URL: https://todomvc.com/examples/react/dist/

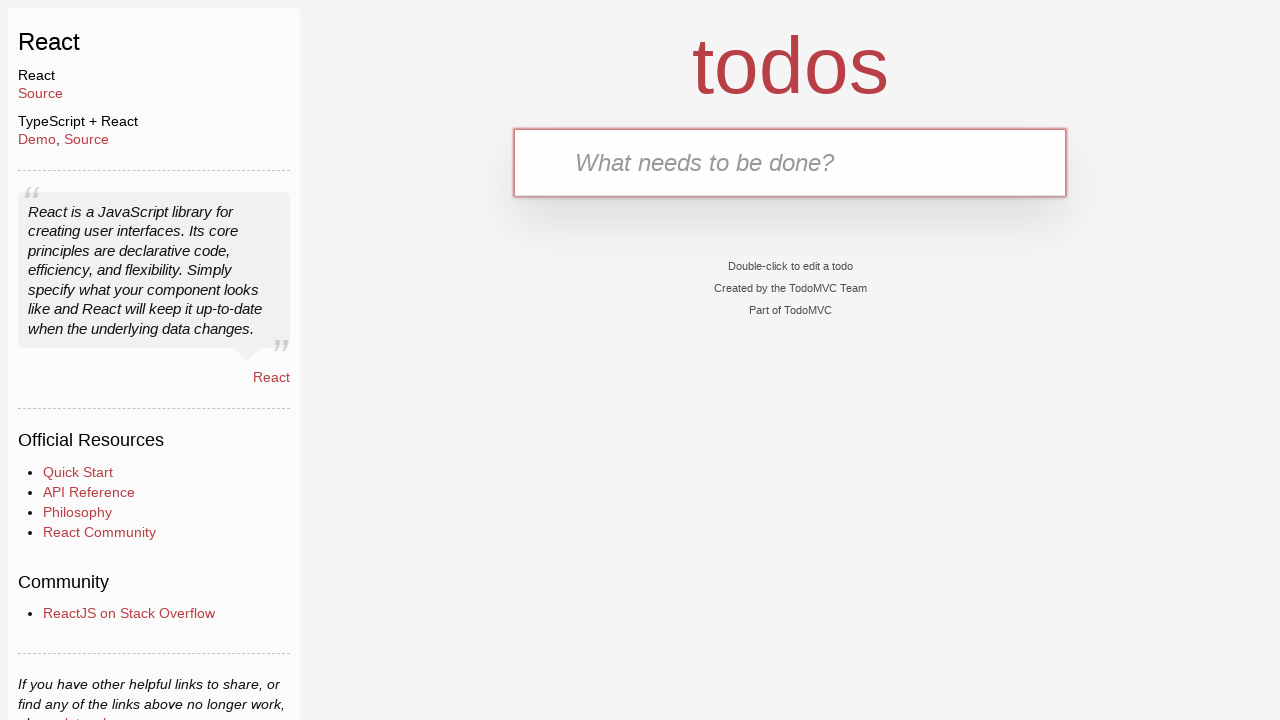

Filled new TODO input field with 'Read a book' on .new-todo
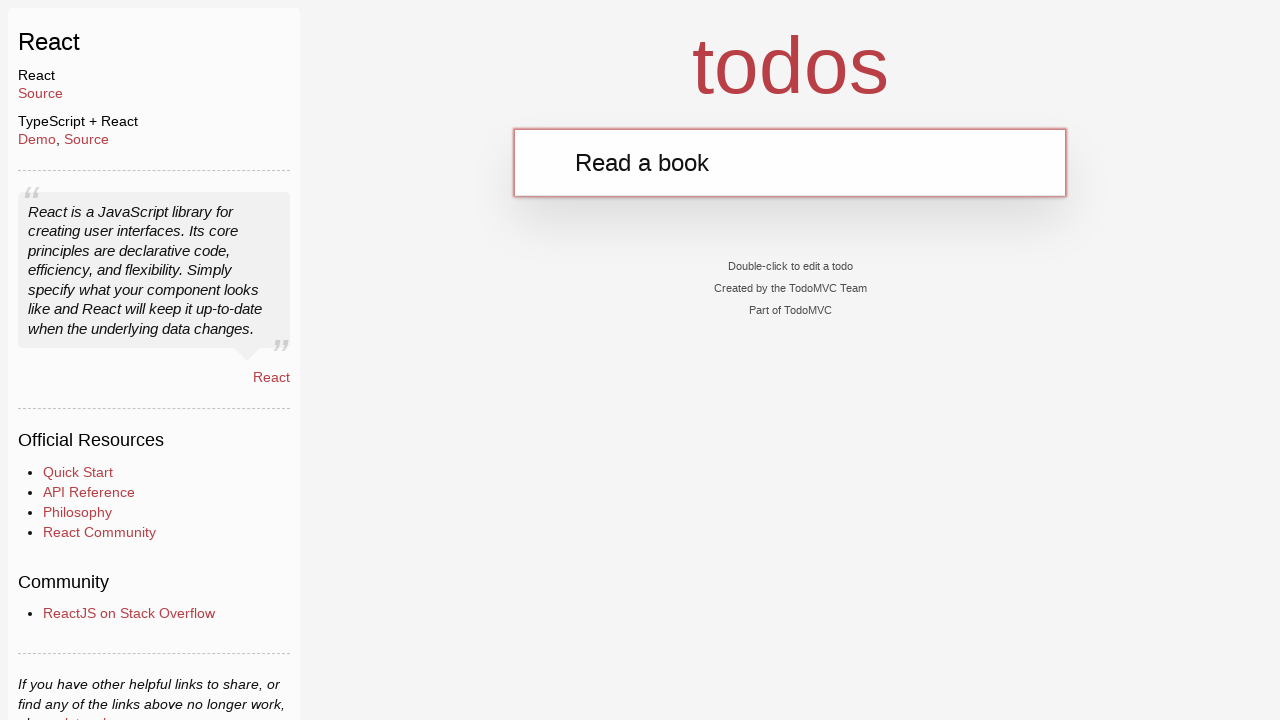

Pressed Enter to add TODO item on .new-todo
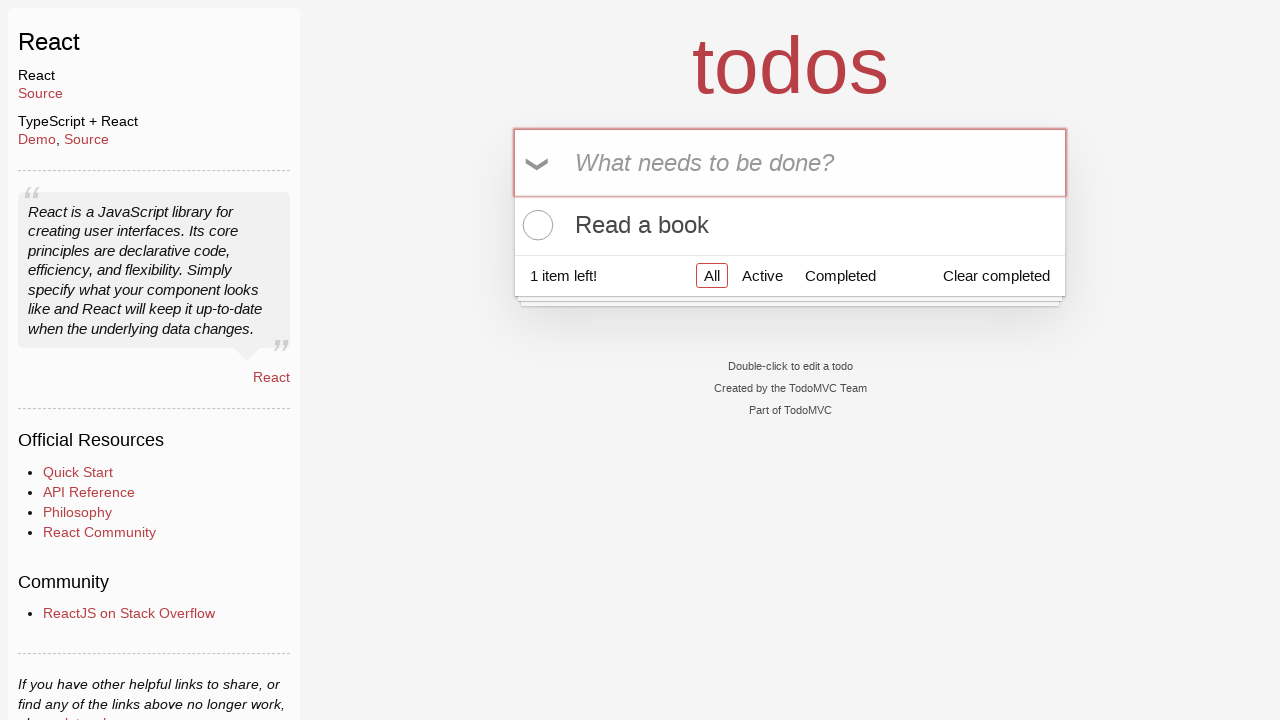

Clicked toggle checkbox to mark TODO as complete at (535, 225) on .todo-list li:first-child .toggle
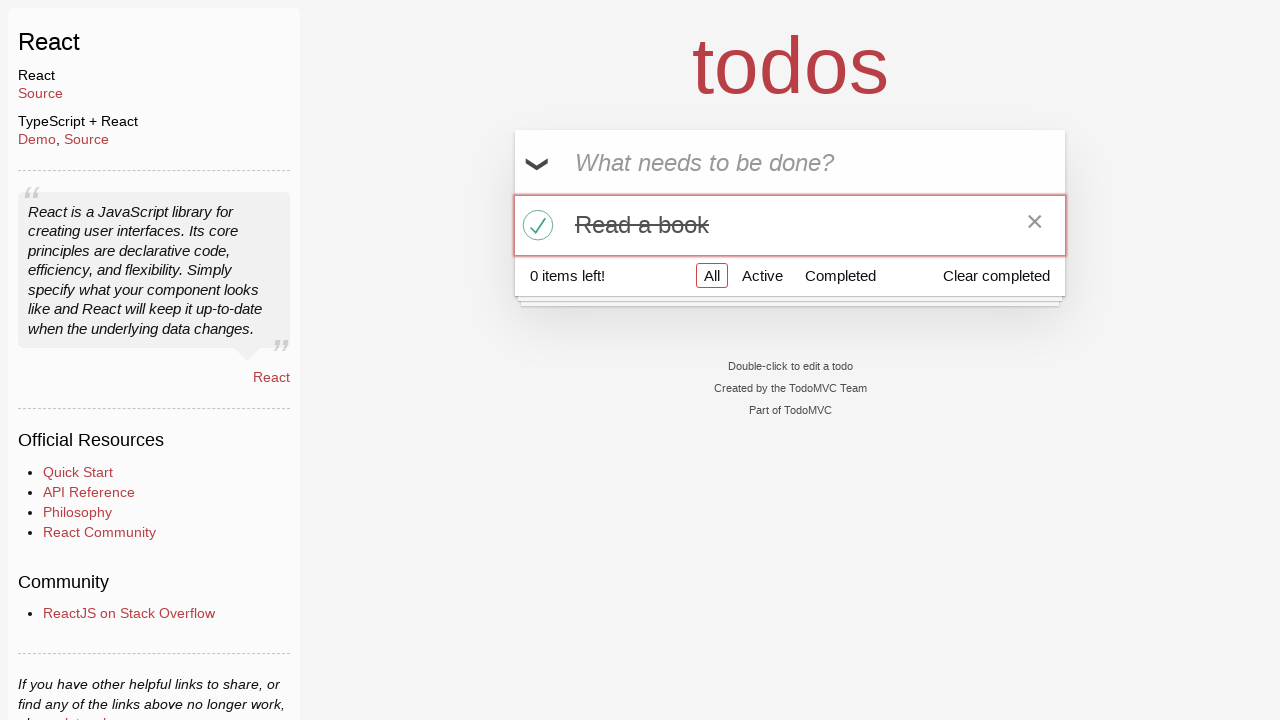

Hovered over completed TODO to reveal delete button at (790, 225) on .todo-list li:first-child
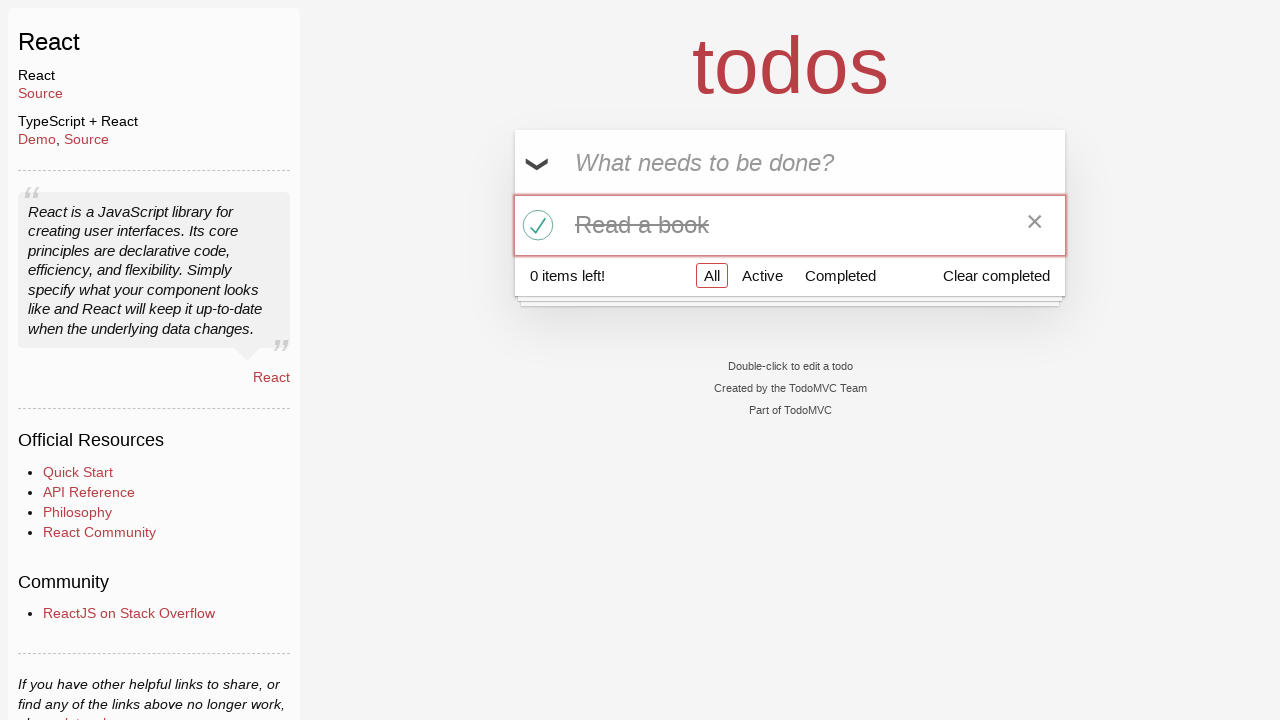

Clicked delete button to remove TODO at (1035, 225) on .todo-list li:first-child .destroy
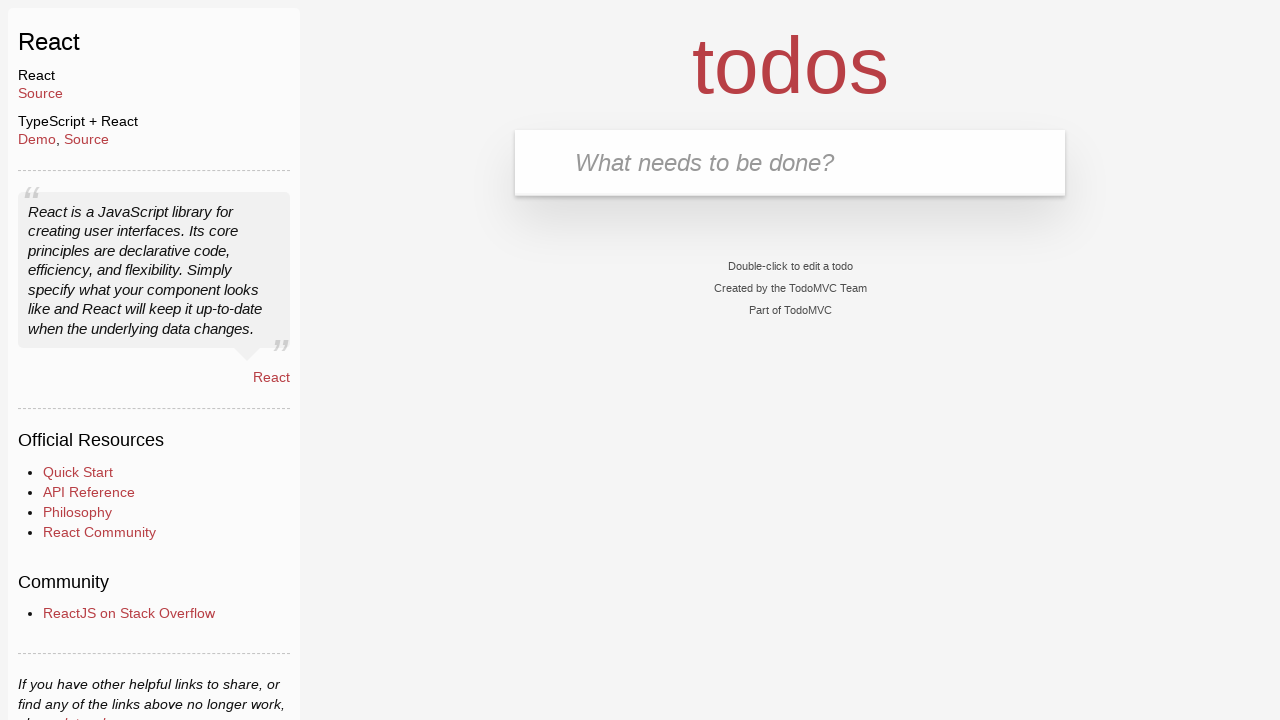

Verified TODO list is empty - no items visible
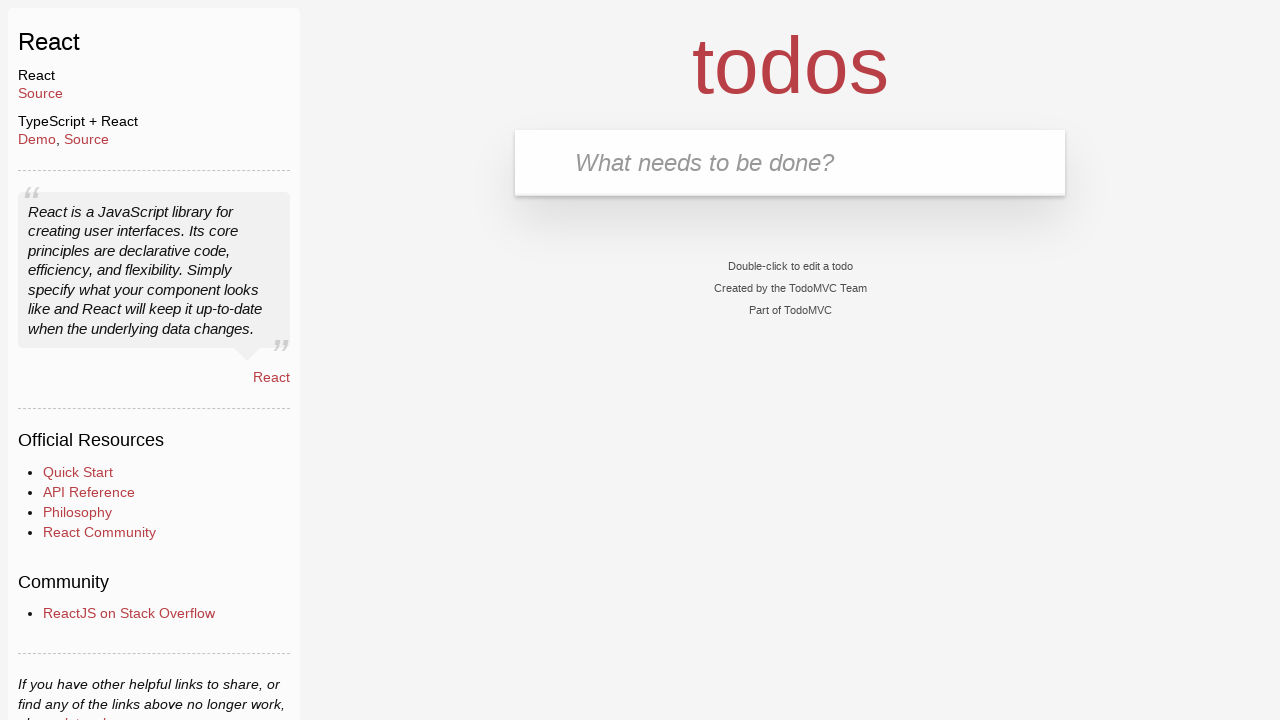

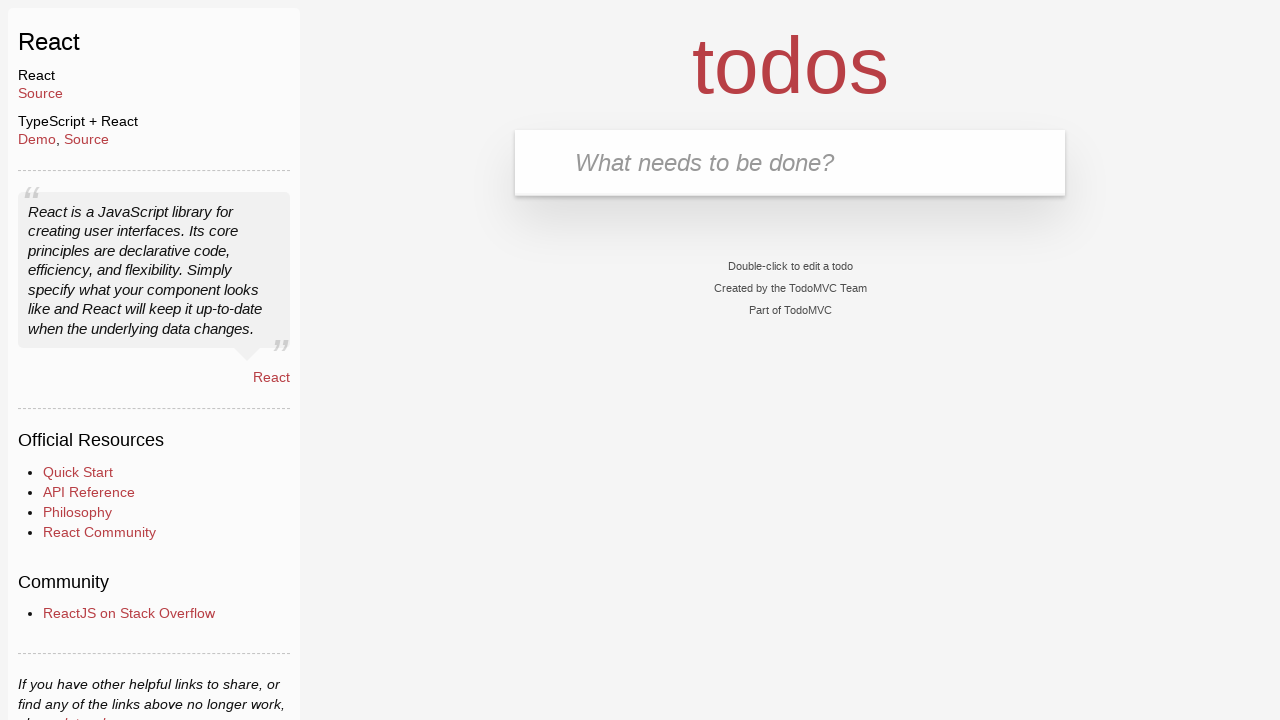